Tests shadow DOM element interaction by filling form fields within nested shadow roots and switching to an iframe

Starting URL: https://selectorshub.com/xpath-practice-page/

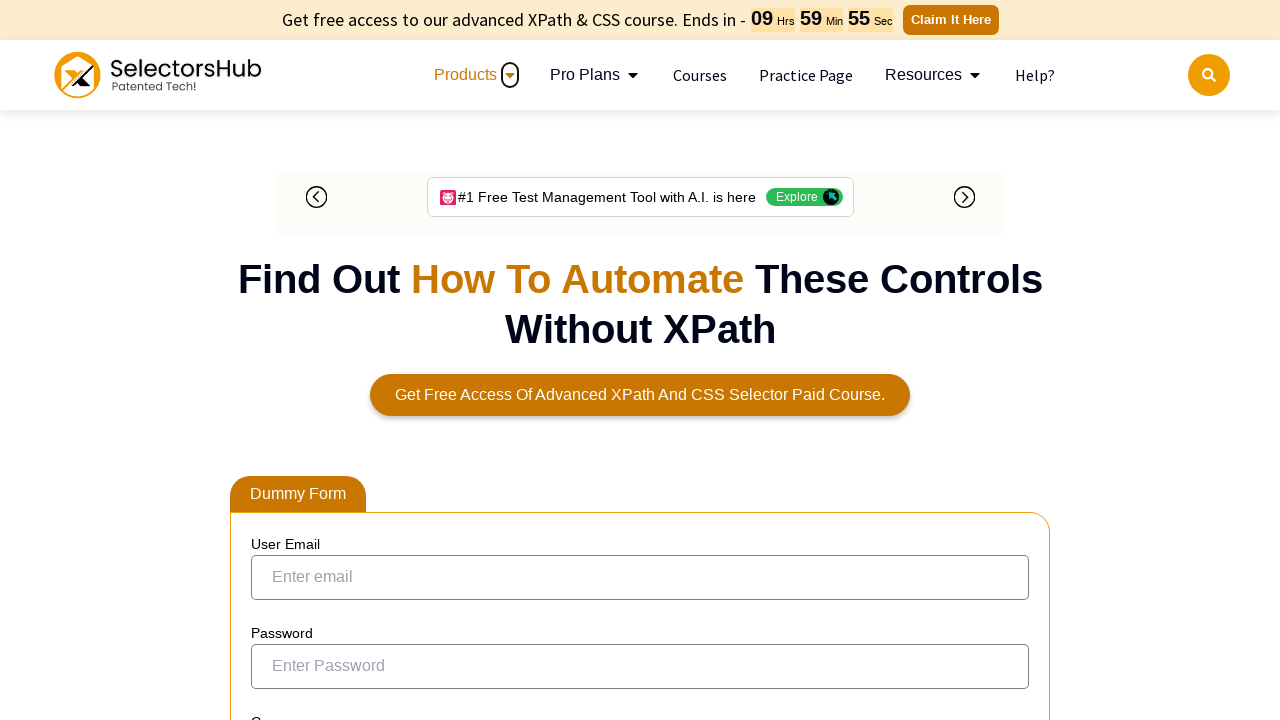

Waited 4 seconds for page to load
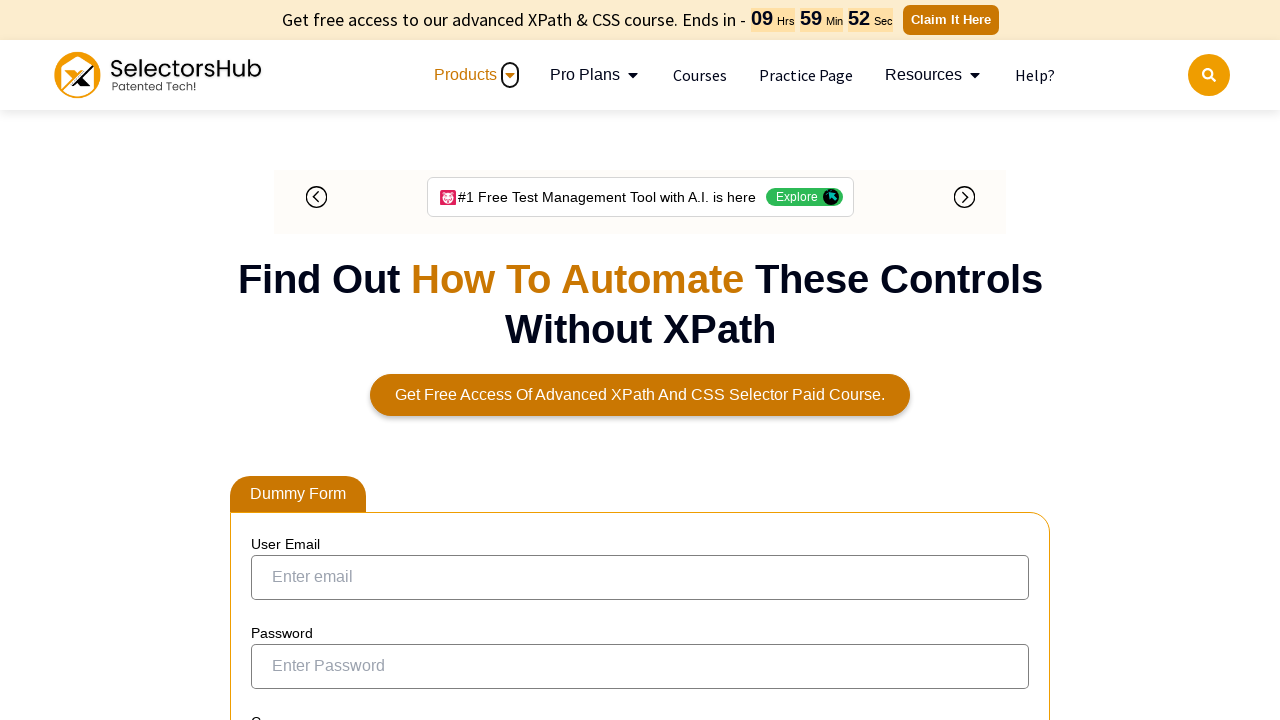

Located username field in shadow DOM
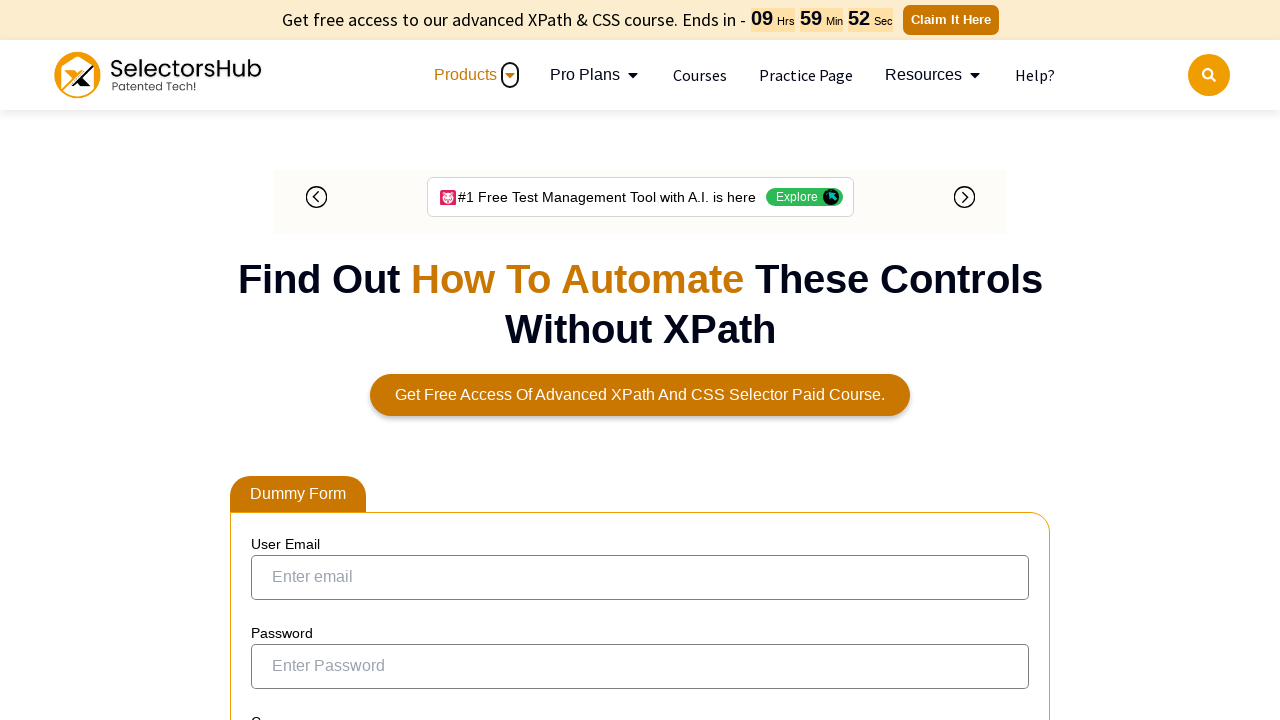

Filled username field with 'dadasahebkale@abc.com' in shadow DOM
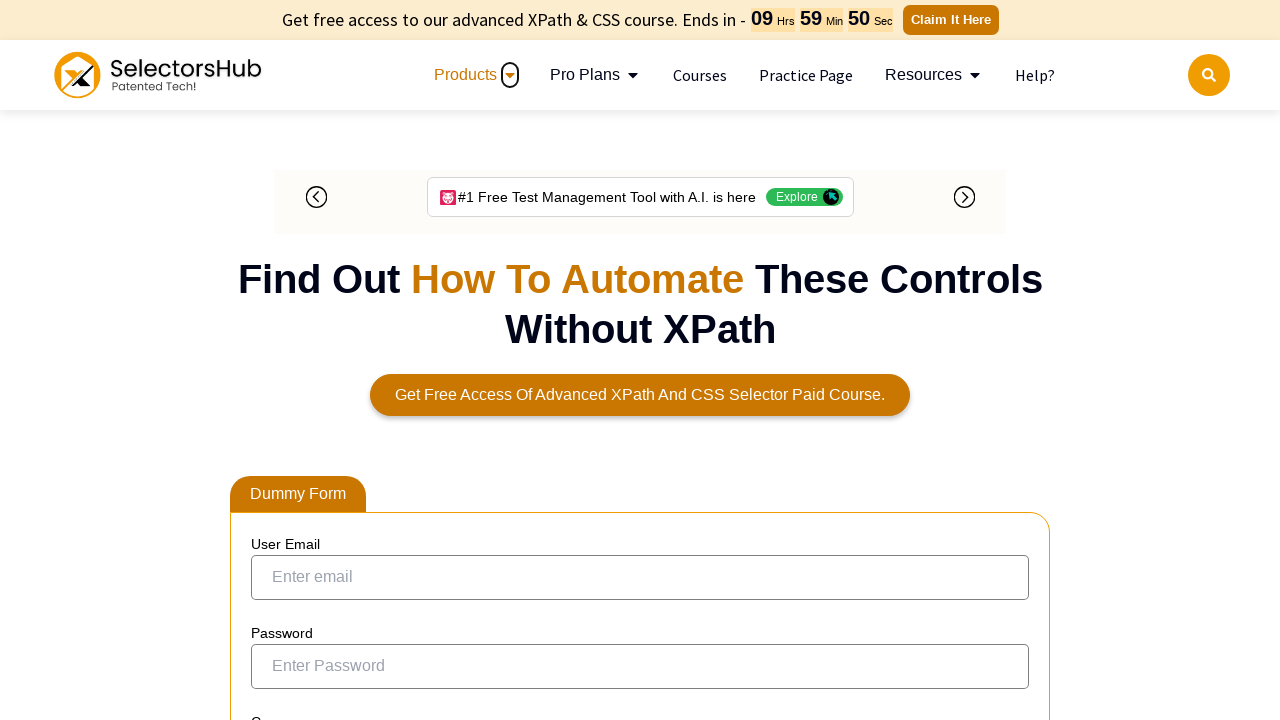

Located pizza field in nested shadow DOM
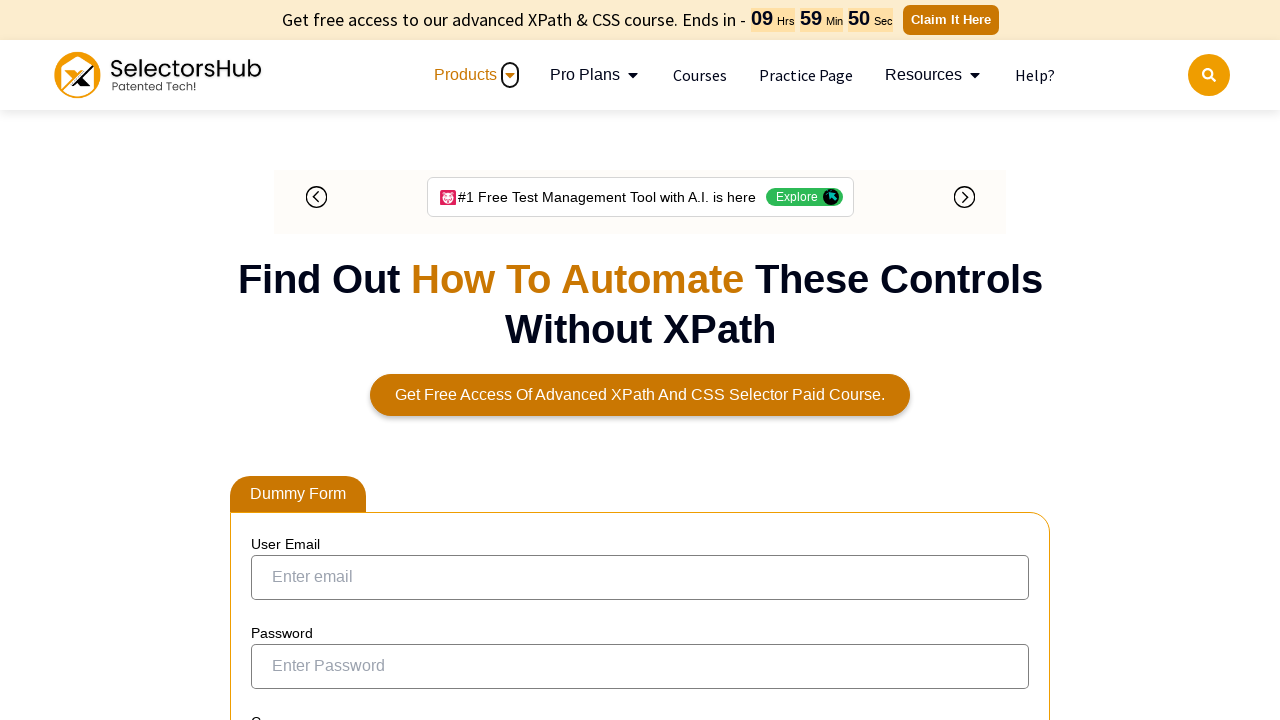

Filled pizza field with 'Green sandwich pizza' in nested shadow DOM
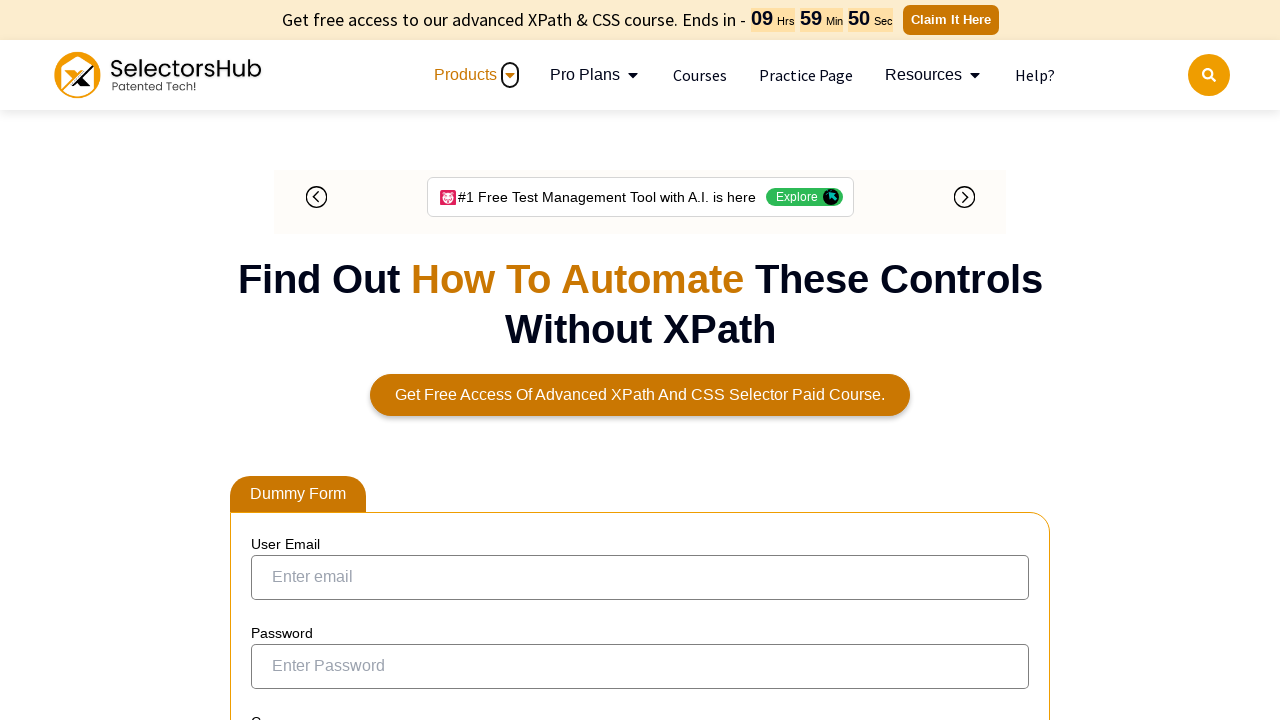

Switched to 'coming google' iframe
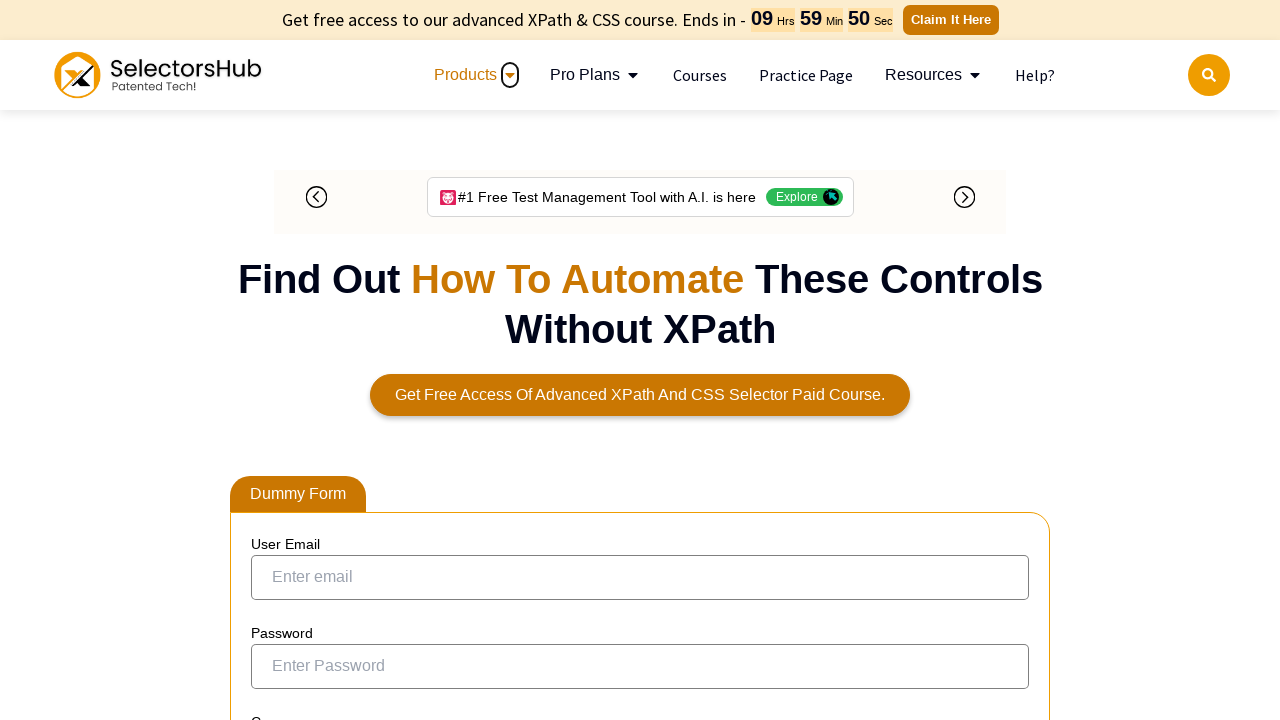

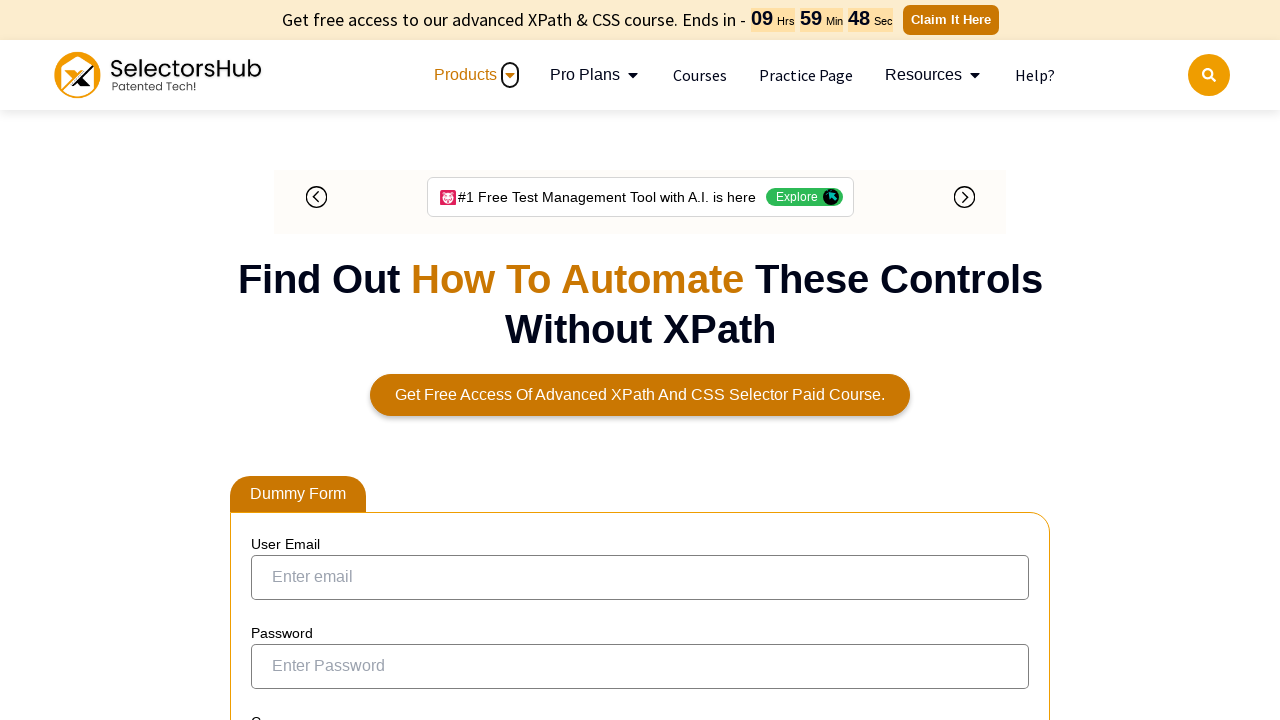